Tests right-click (context menu) functionality by performing a context click on a button element on a jQuery context menu demo page.

Starting URL: http://swisnl.github.io/jQuery-contextMenu/demo.html

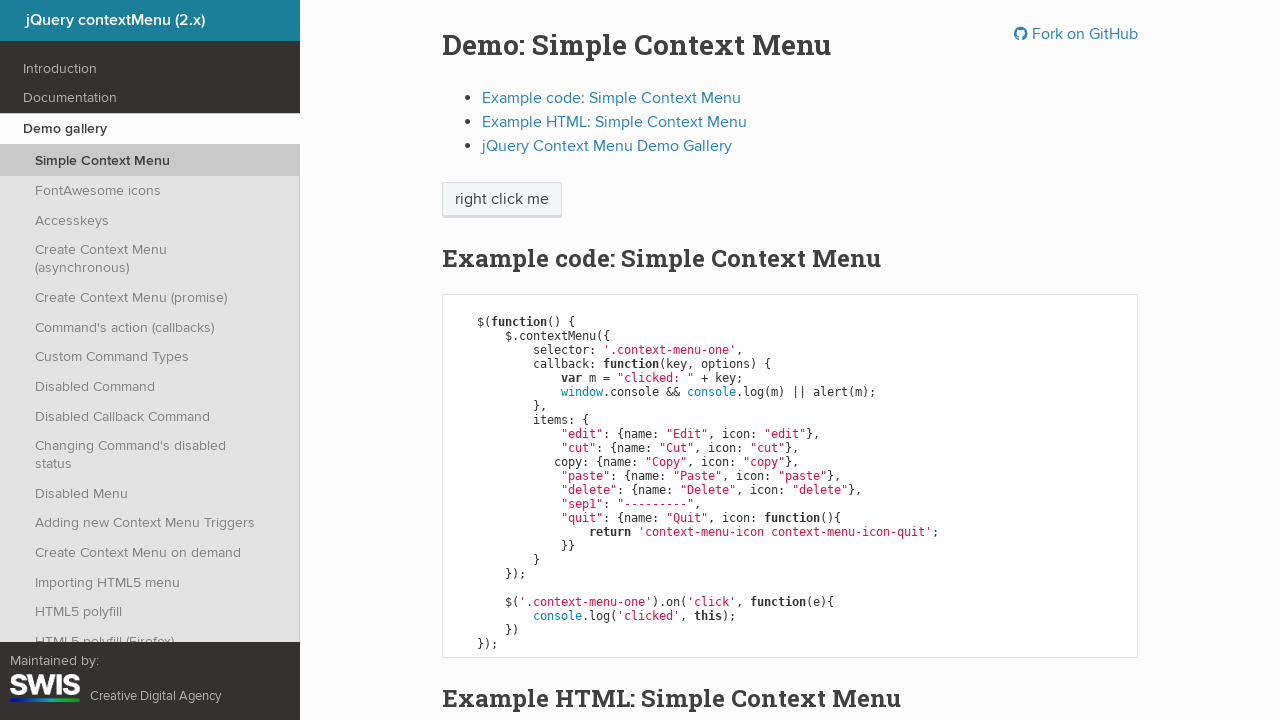

Located right-click button element
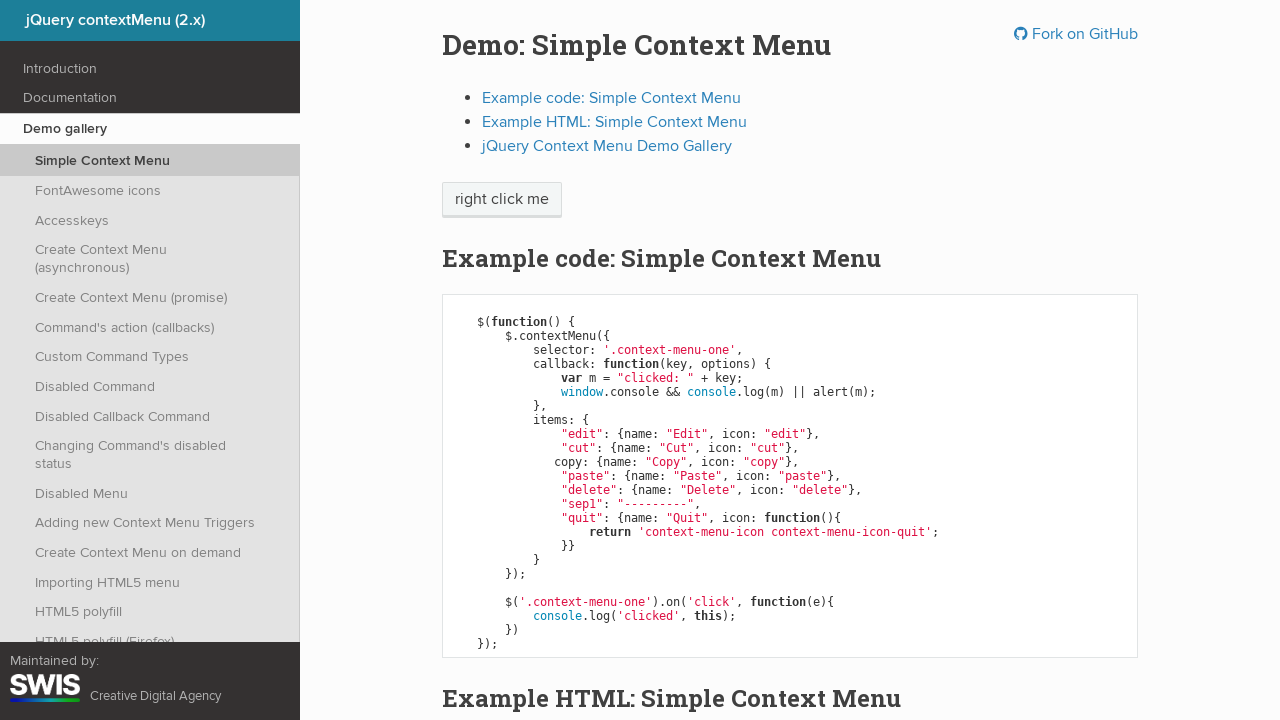

Right-click button became visible
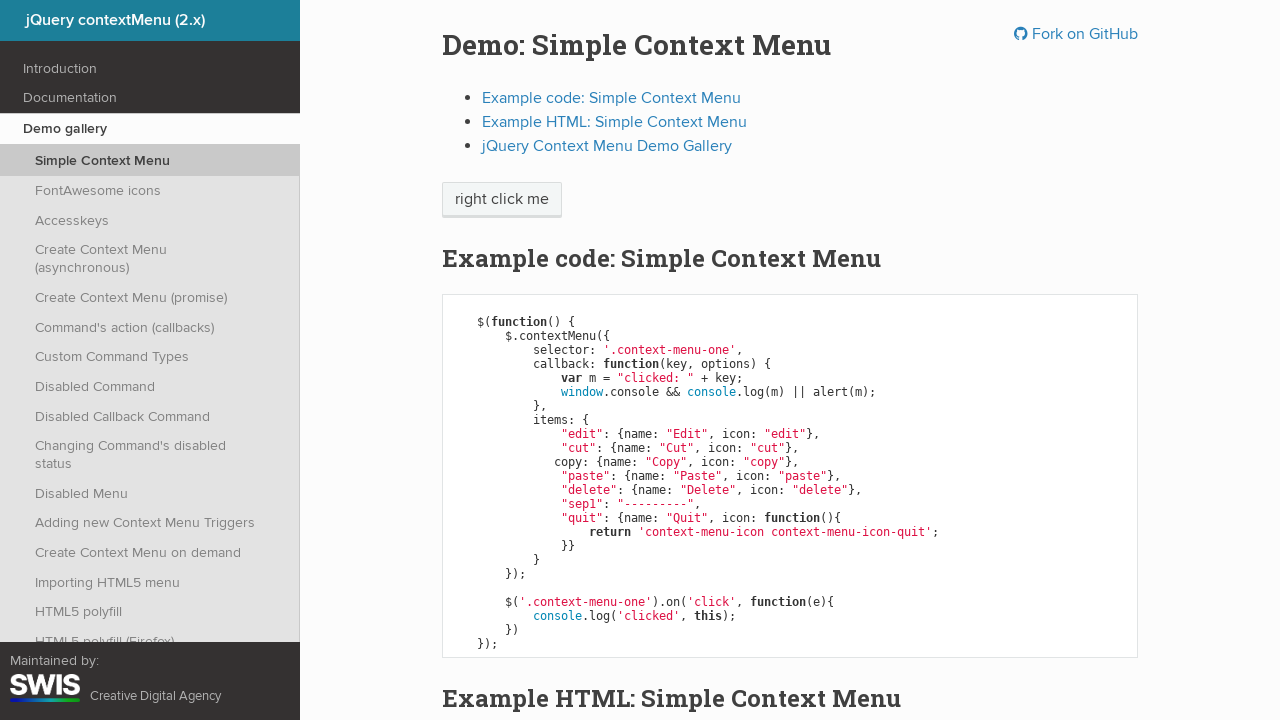

Performed right-click on button element at (502, 200) on xpath=//span[@class='context-menu-one btn btn-neutral']
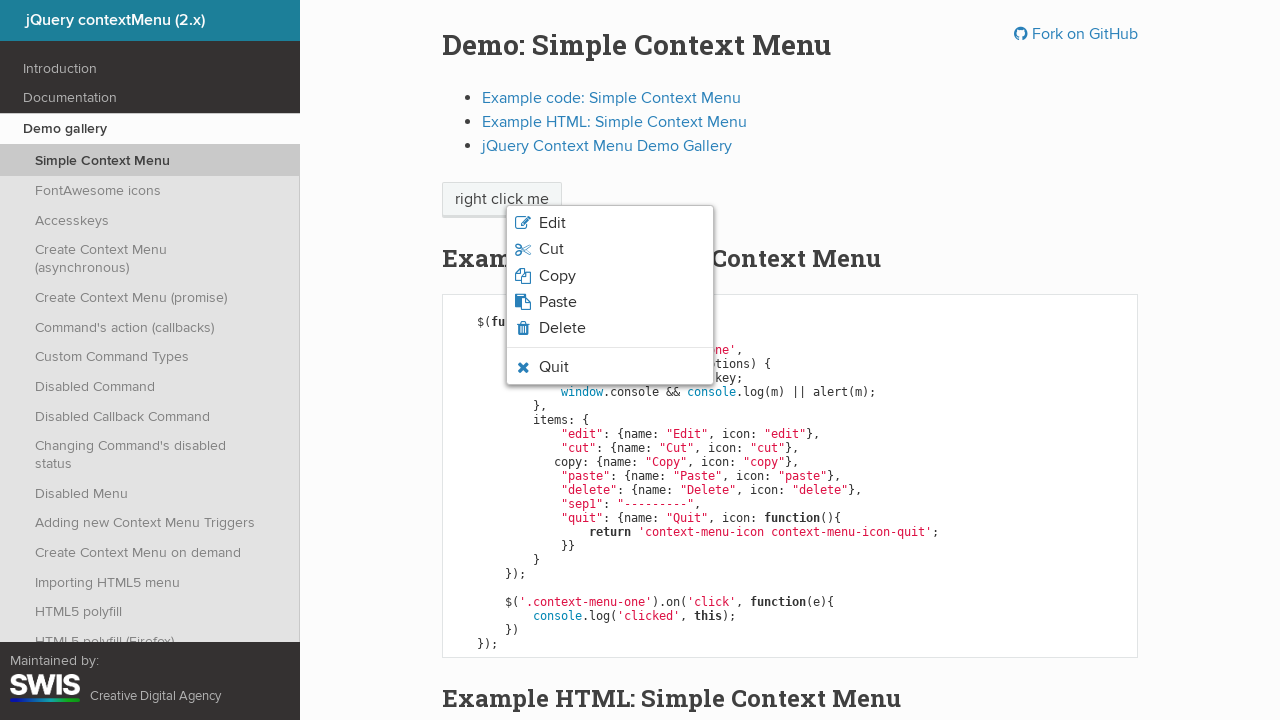

Context menu appeared
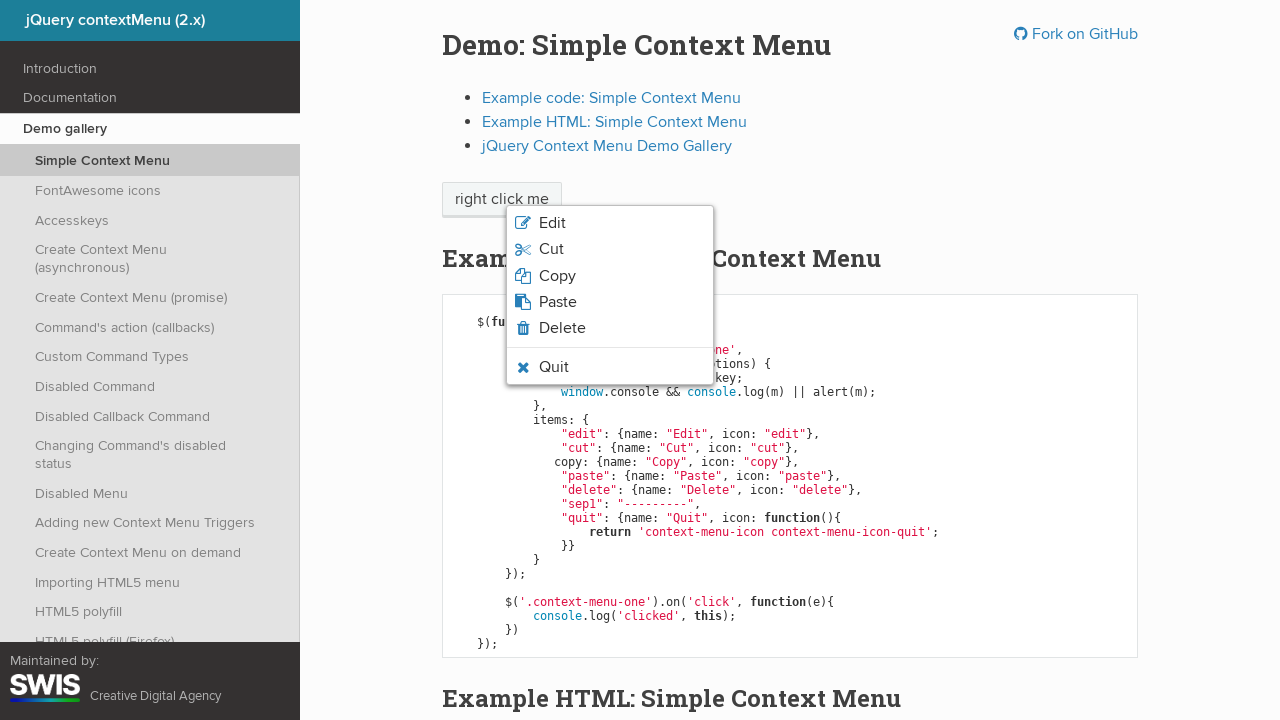

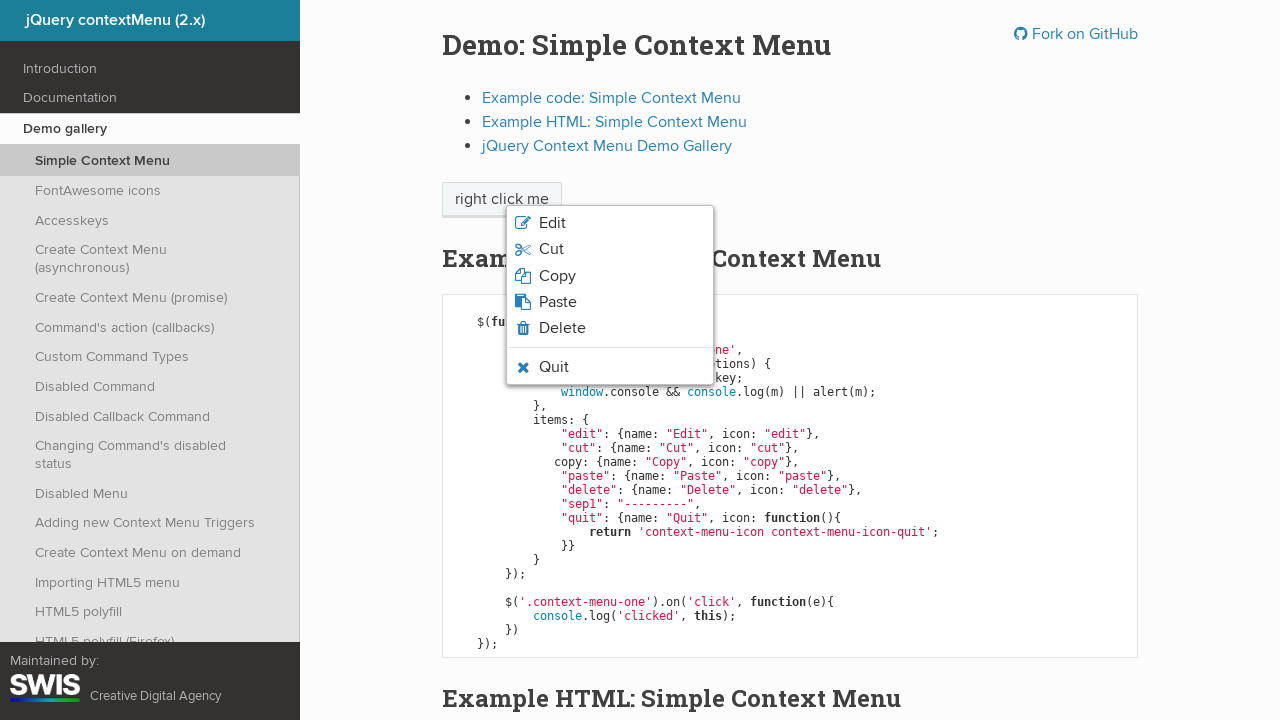